Tests multi-window handling by opening a new browser window, navigating to a different page, extracting course name text, switching back to the original window, and filling a form field with the extracted text.

Starting URL: https://rahulshettyacademy.com/angularpractice/

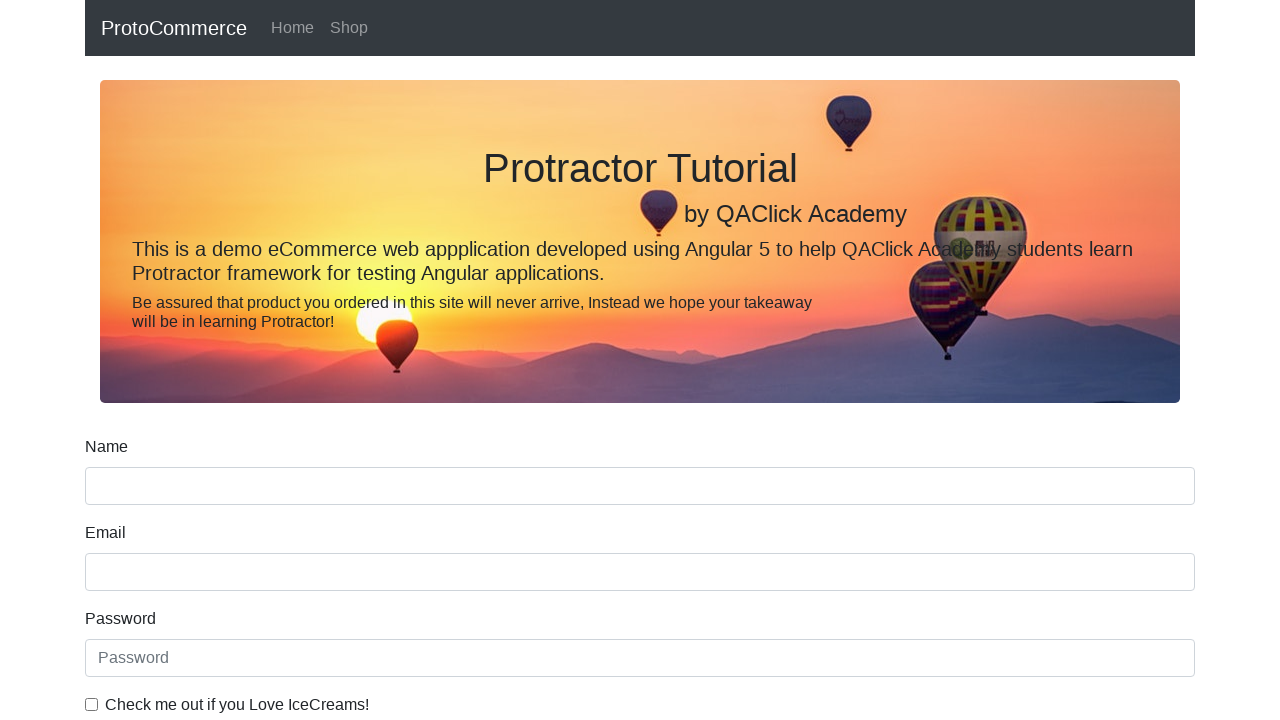

Opened a new browser window/tab
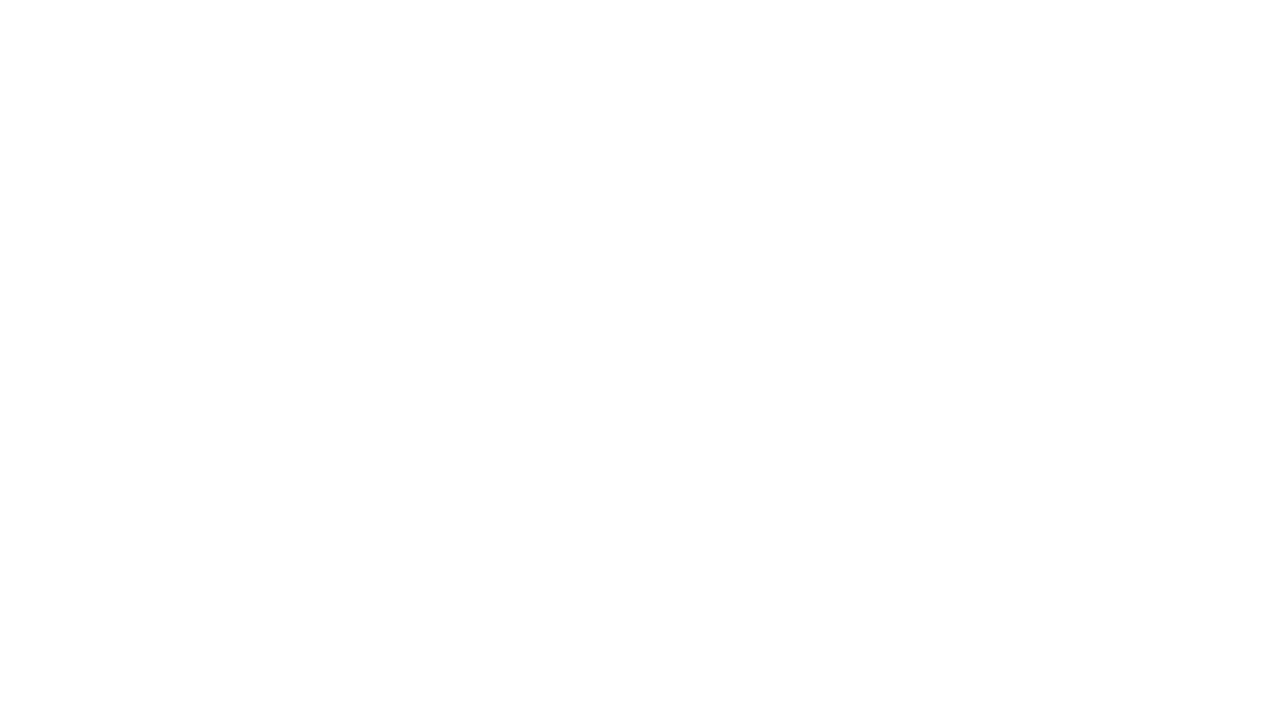

Navigated to https://rahulshettyacademy.com/ in new window
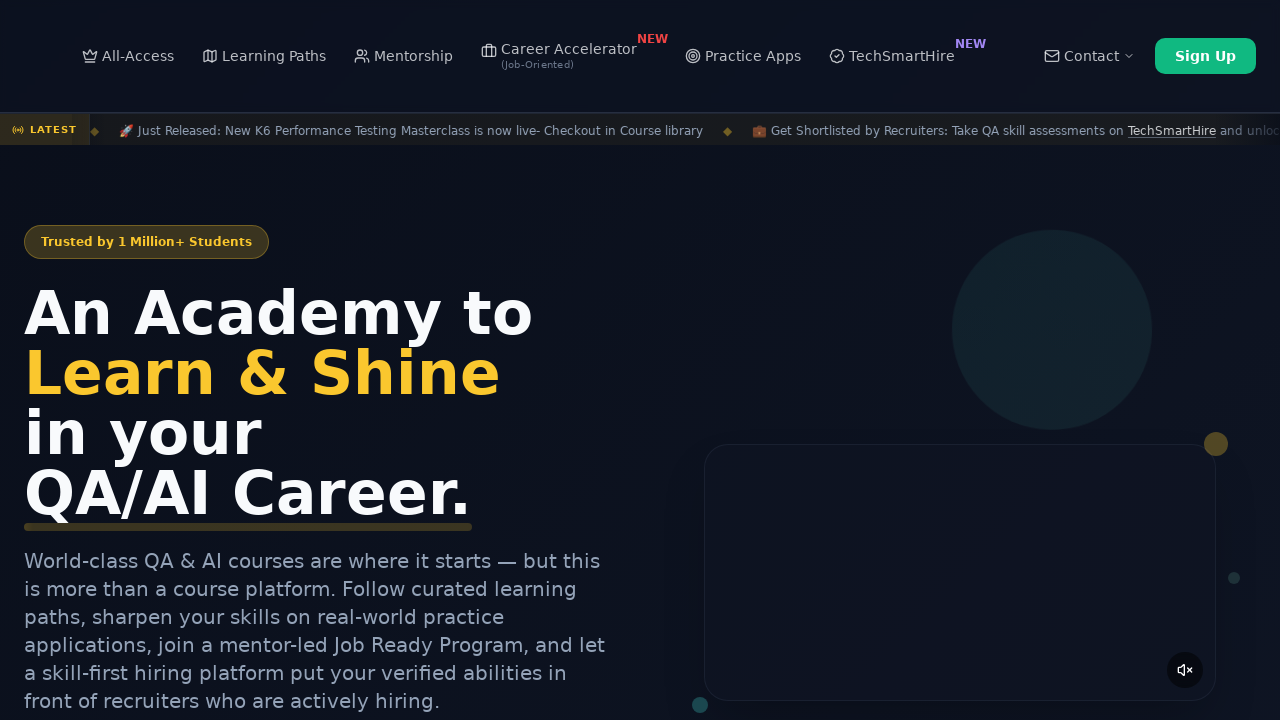

Course links loaded on the page
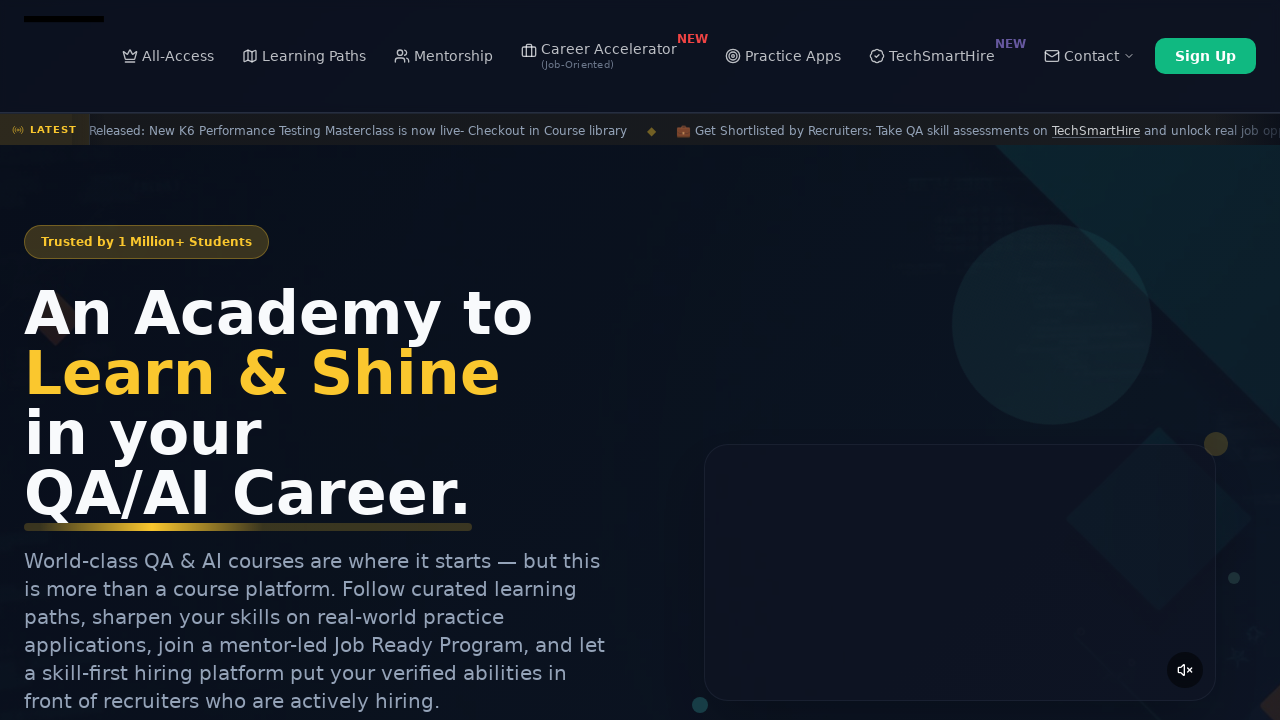

Located all course links on the page
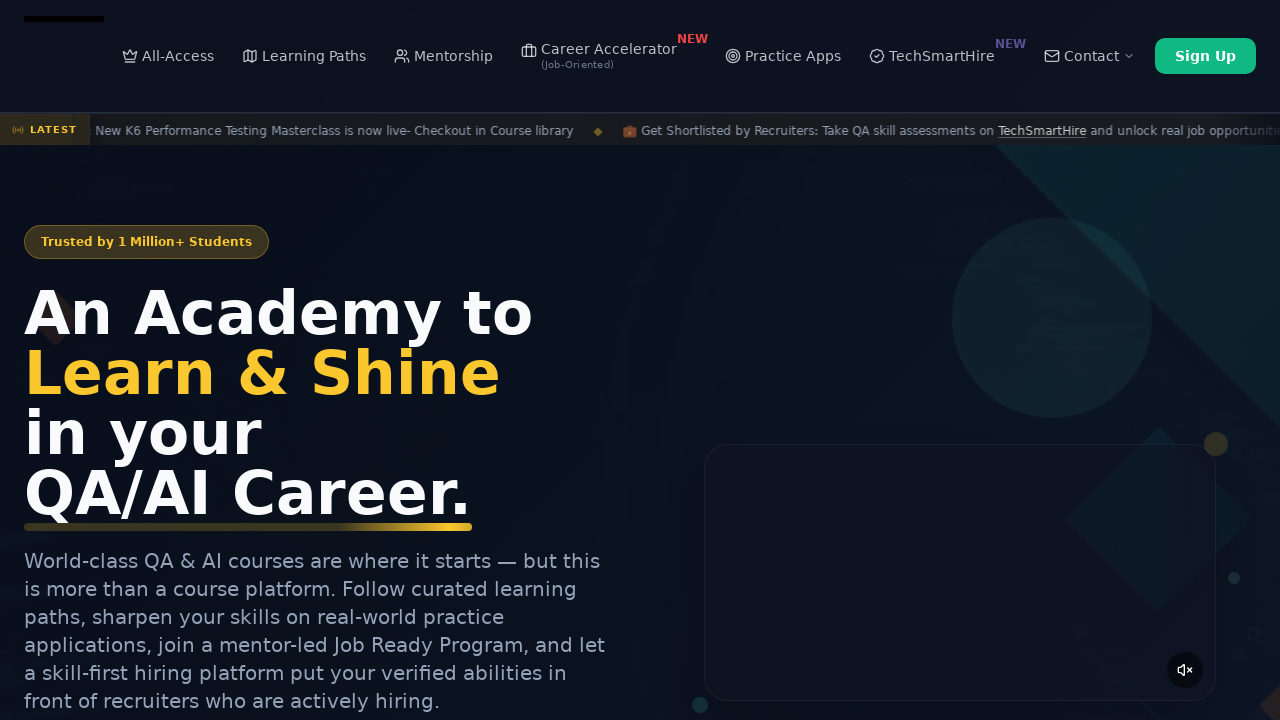

Extracted course name text: 'Playwright Testing'
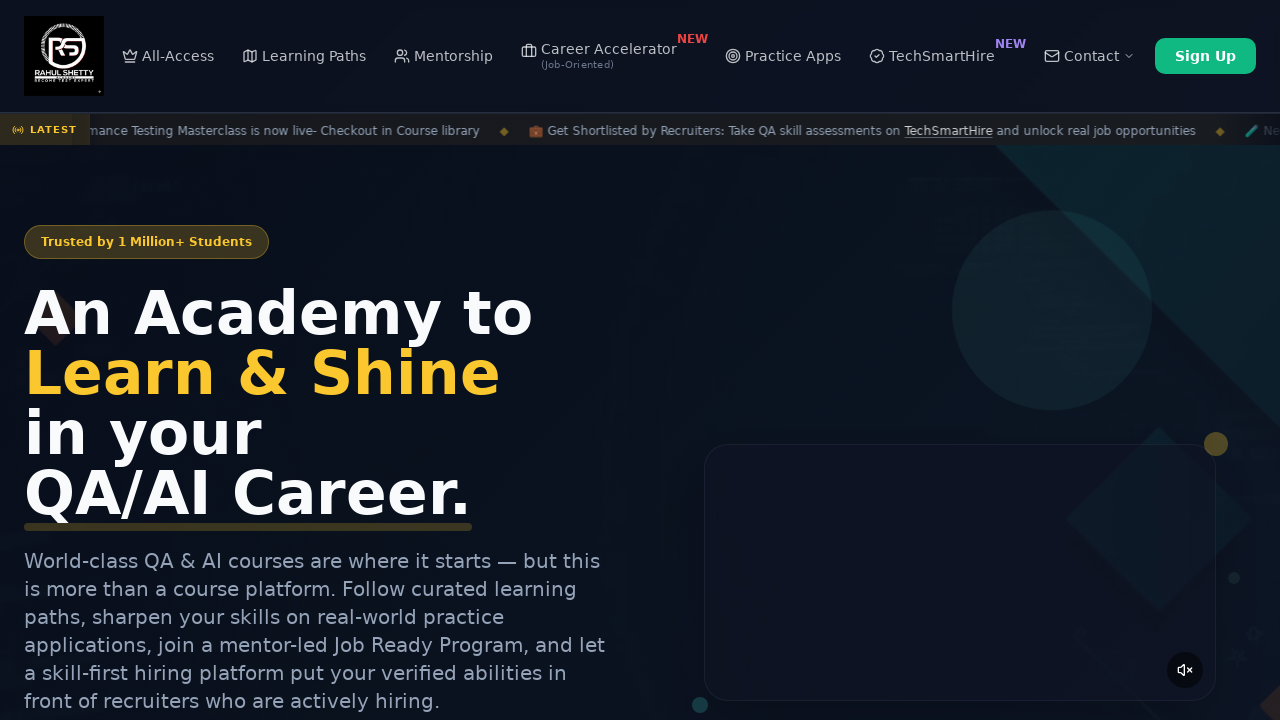

Filled name field with extracted course name: 'Playwright Testing' on input[name='name']
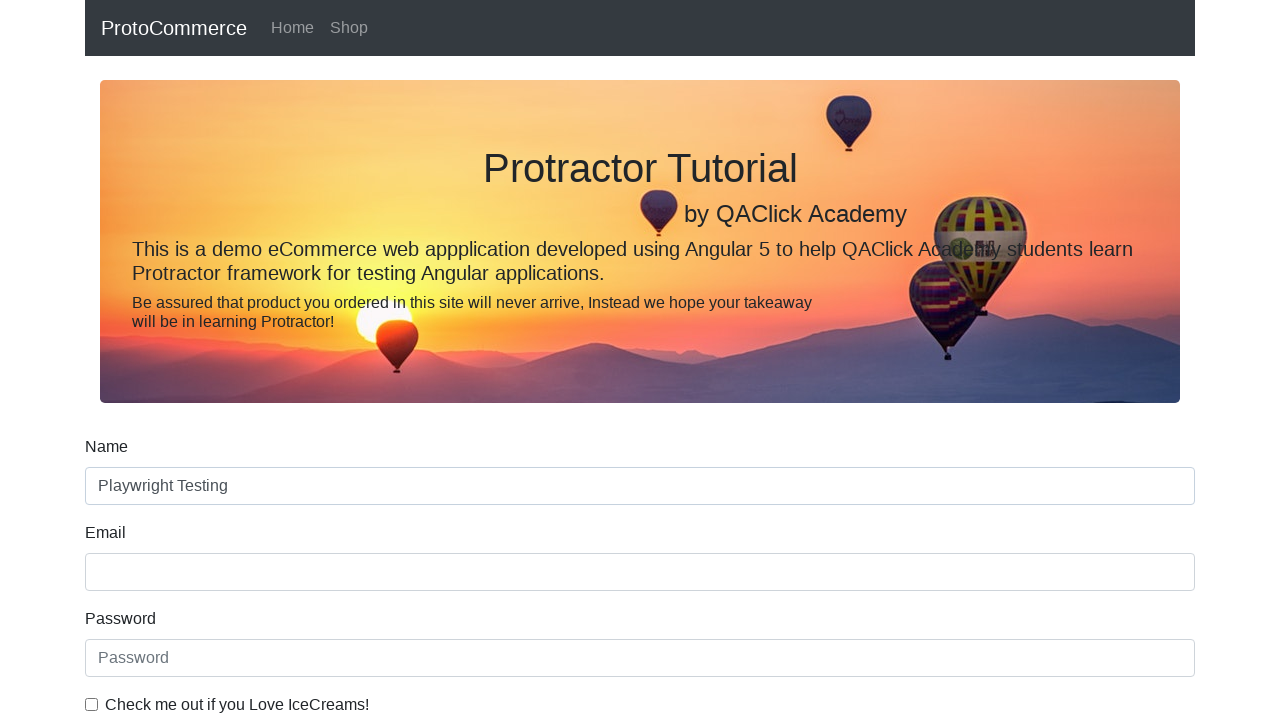

Closed the new browser window
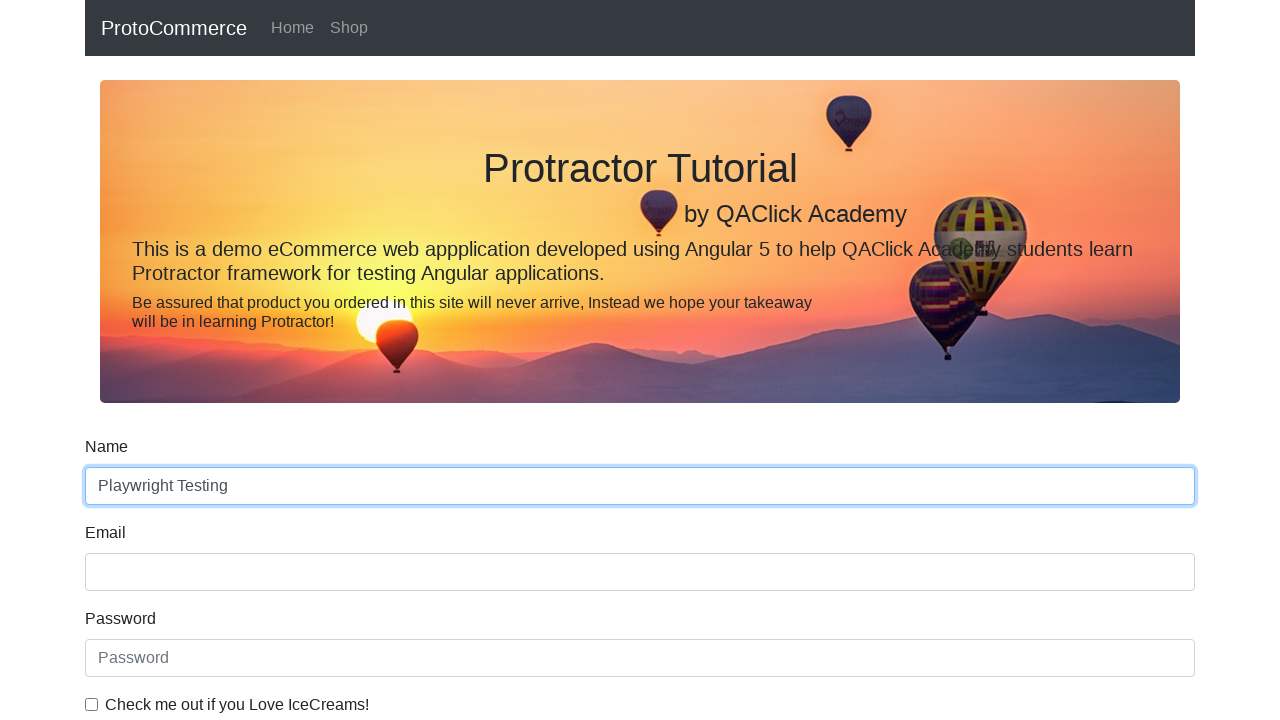

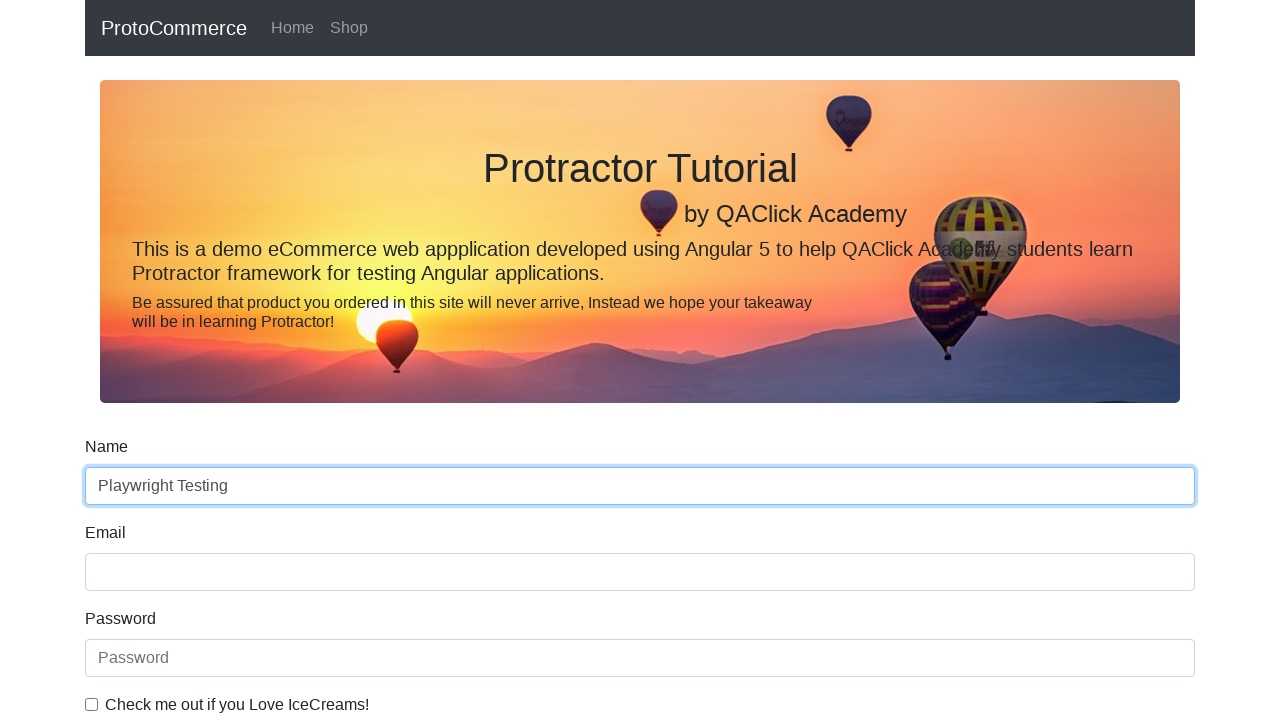